Tests radio button functionality by checking a radio button and verifying mutual exclusivity when selecting another

Starting URL: http://test.rubywatir.com/radios.php

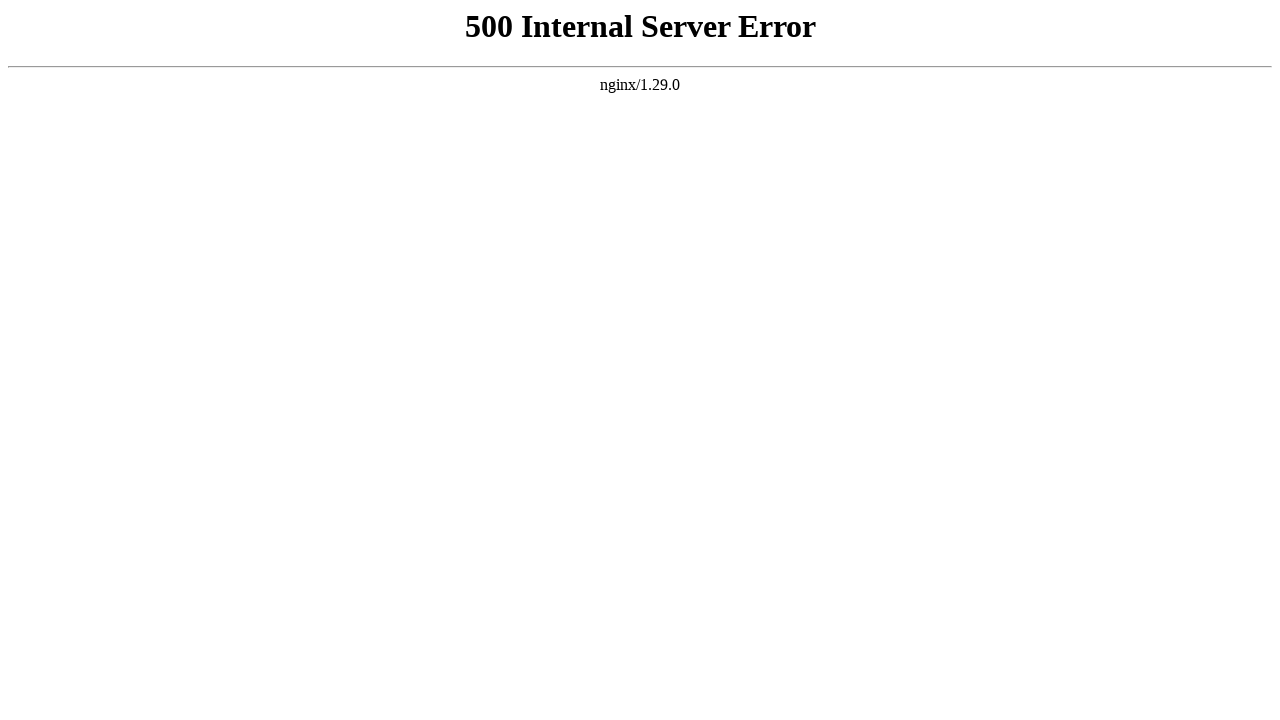

Navigated to radio buttons test page
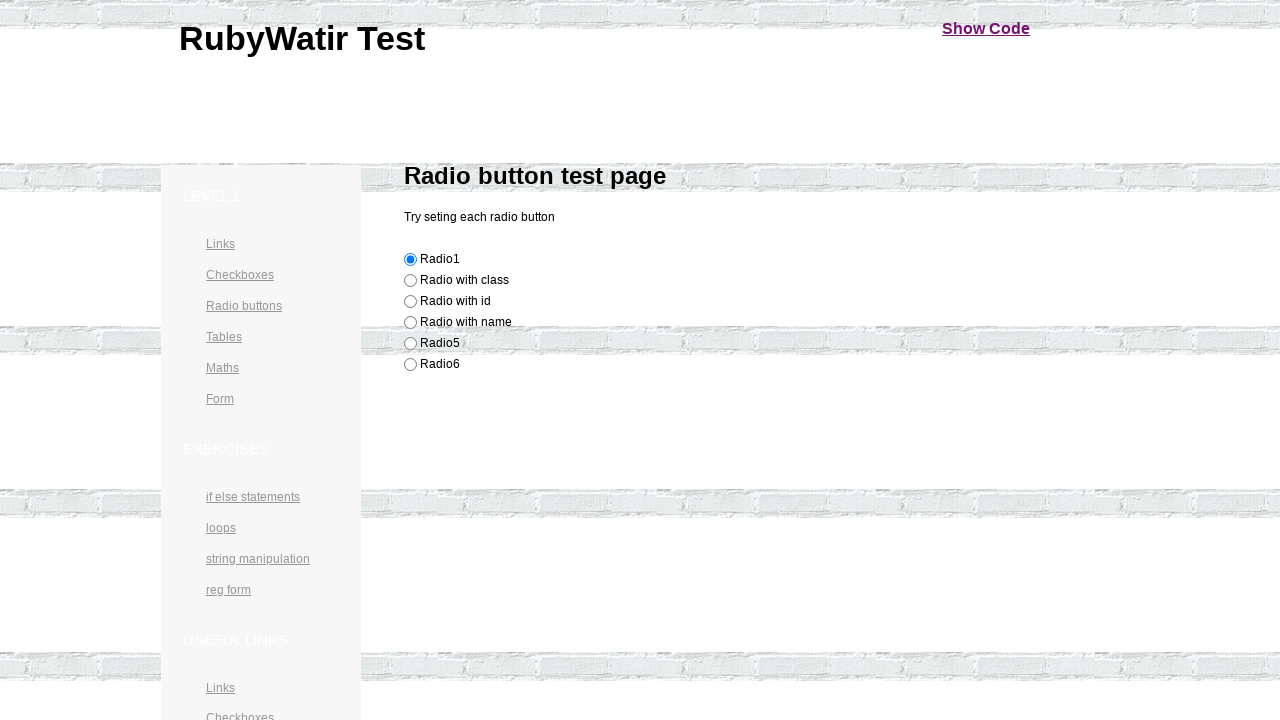

Checked radio button by ID at (410, 302) on #radioId
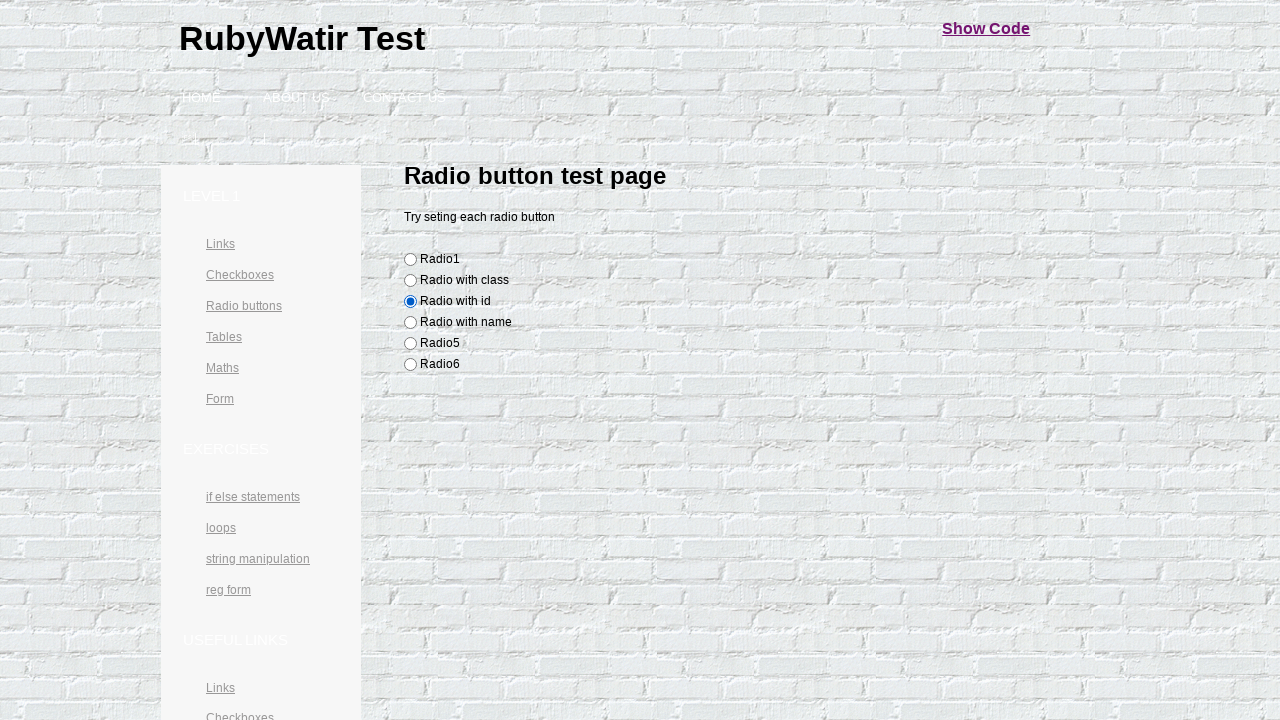

Verified radio button is checked
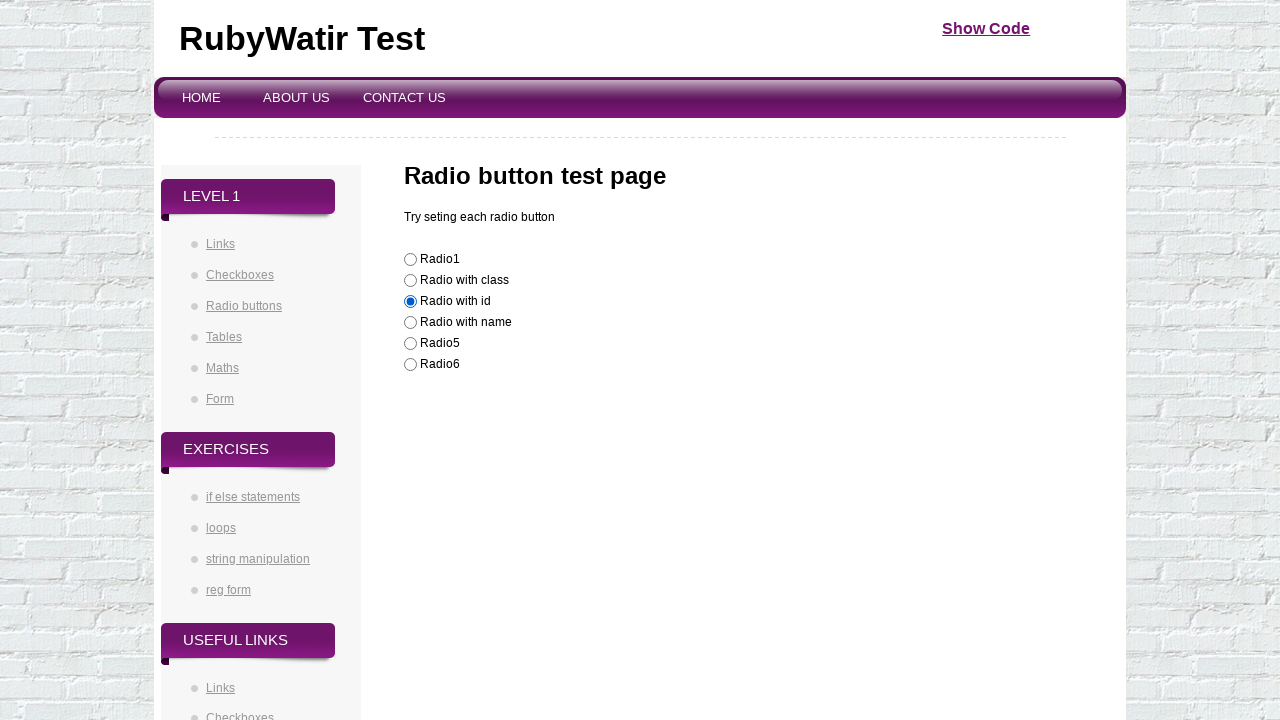

Checked different radio button with value 'Radio1' at (410, 260) on [value="Radio1"]
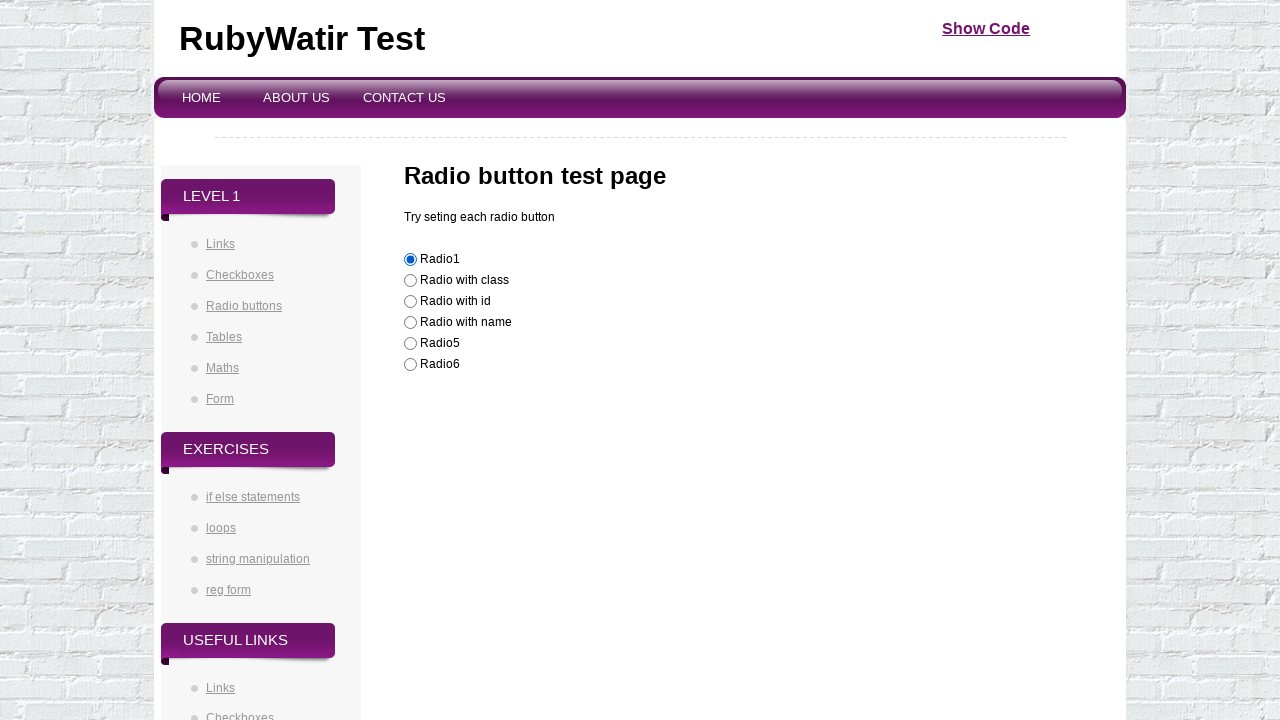

Verified first radio button is no longer checked (mutual exclusivity confirmed)
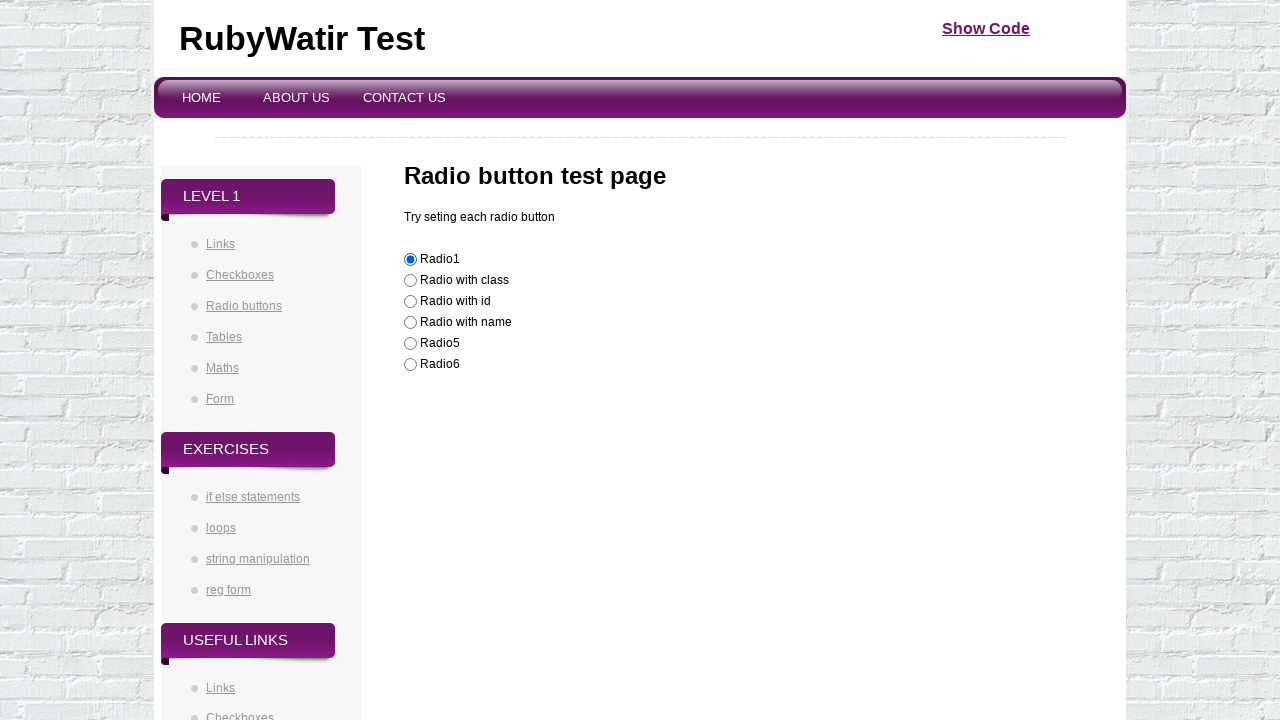

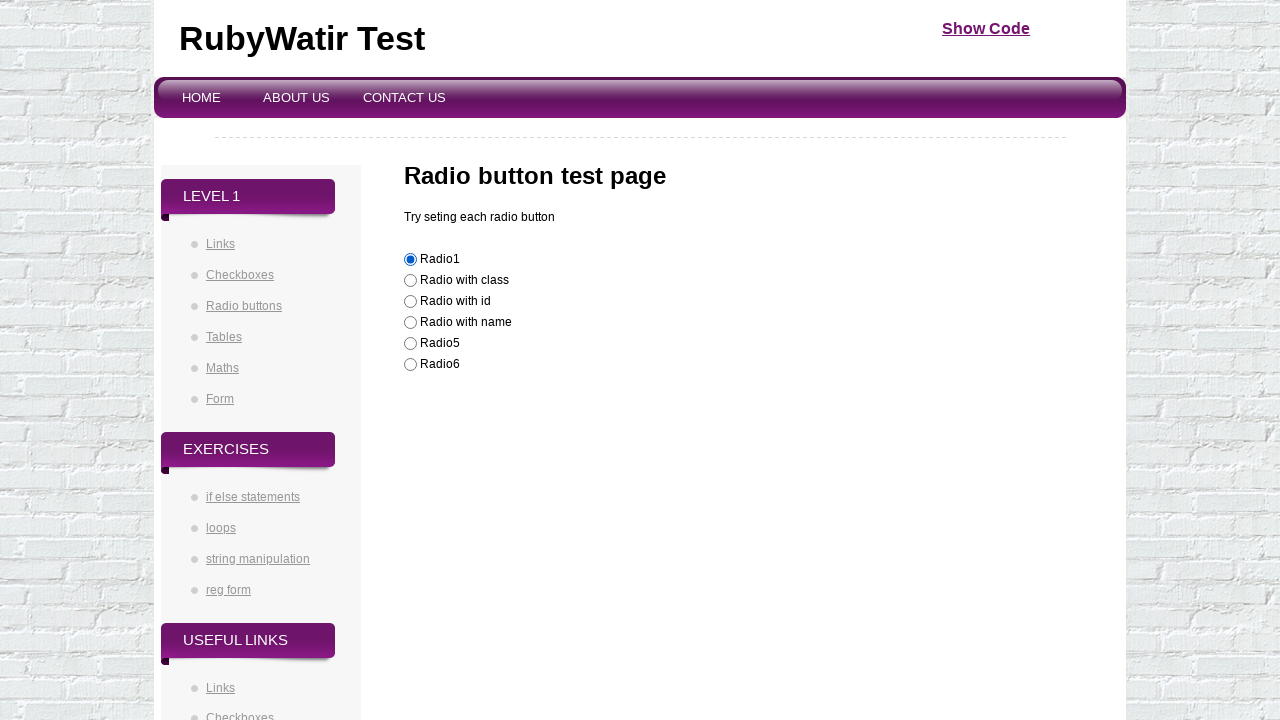